Tests mouse interaction actions by performing a double-click on a button (which triggers an alert that gets accepted) and then a right-click (context click) on another button

Starting URL: https://www.automationtestinginsider.com/2019/08/textarea-textarea-element-defines-multi.html

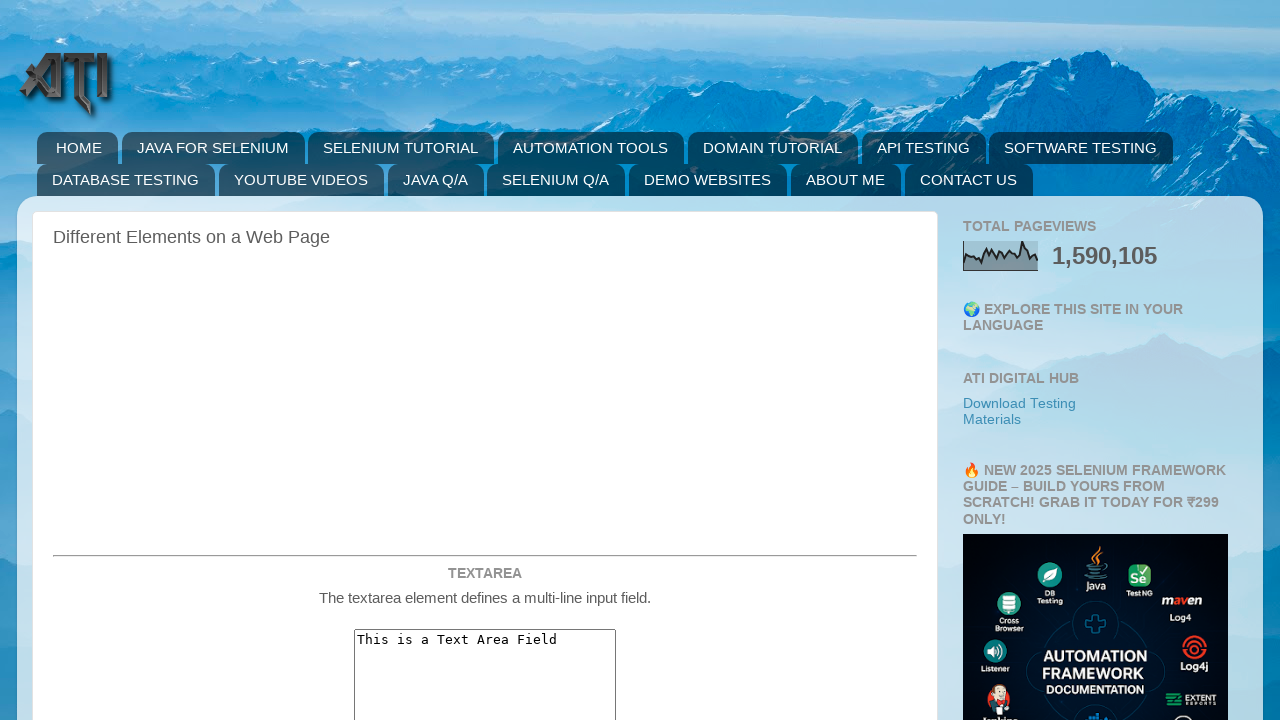

Double-clicked the double click button at (485, 360) on #doubleClickBtn
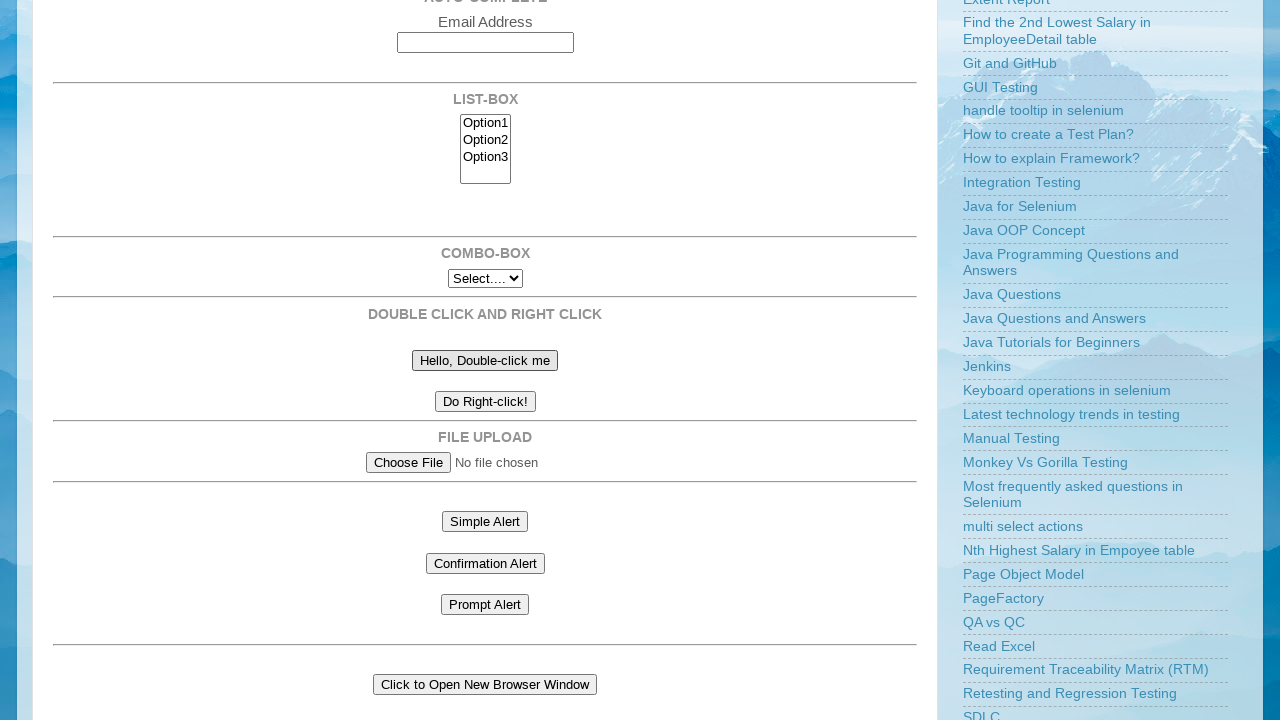

Set up dialog handler to accept alerts
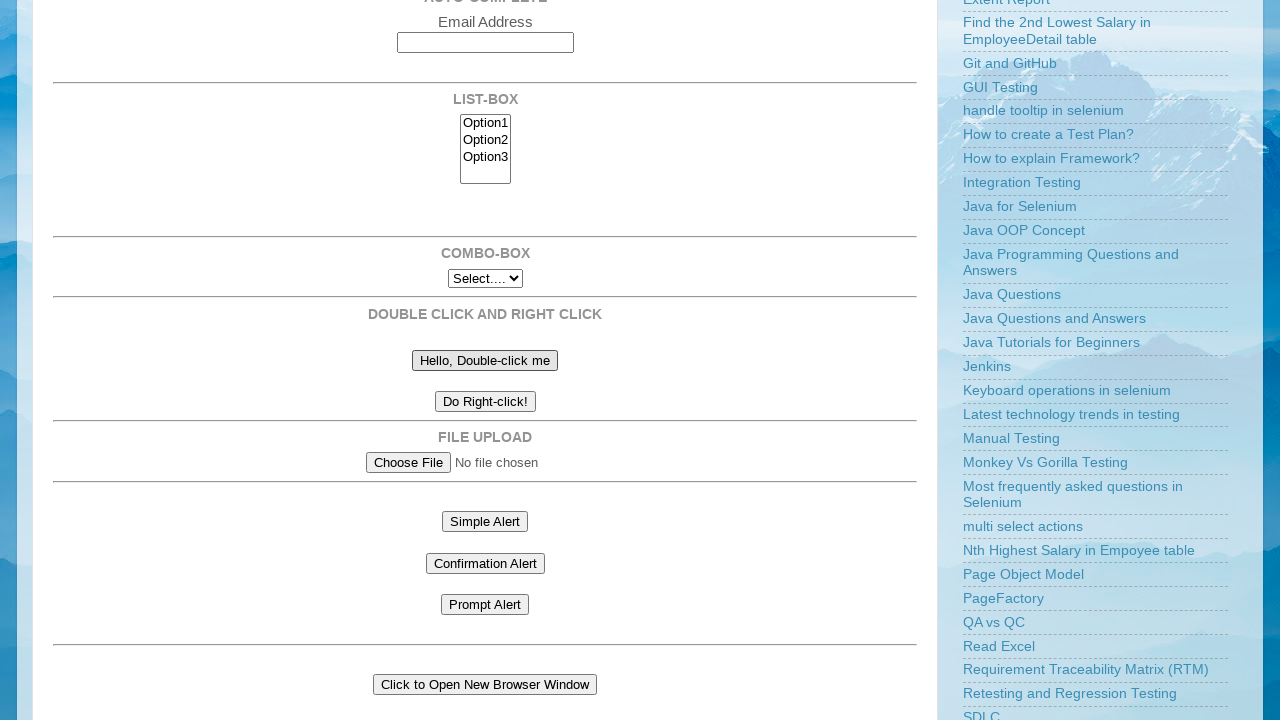

Waited 1000ms for alert handling
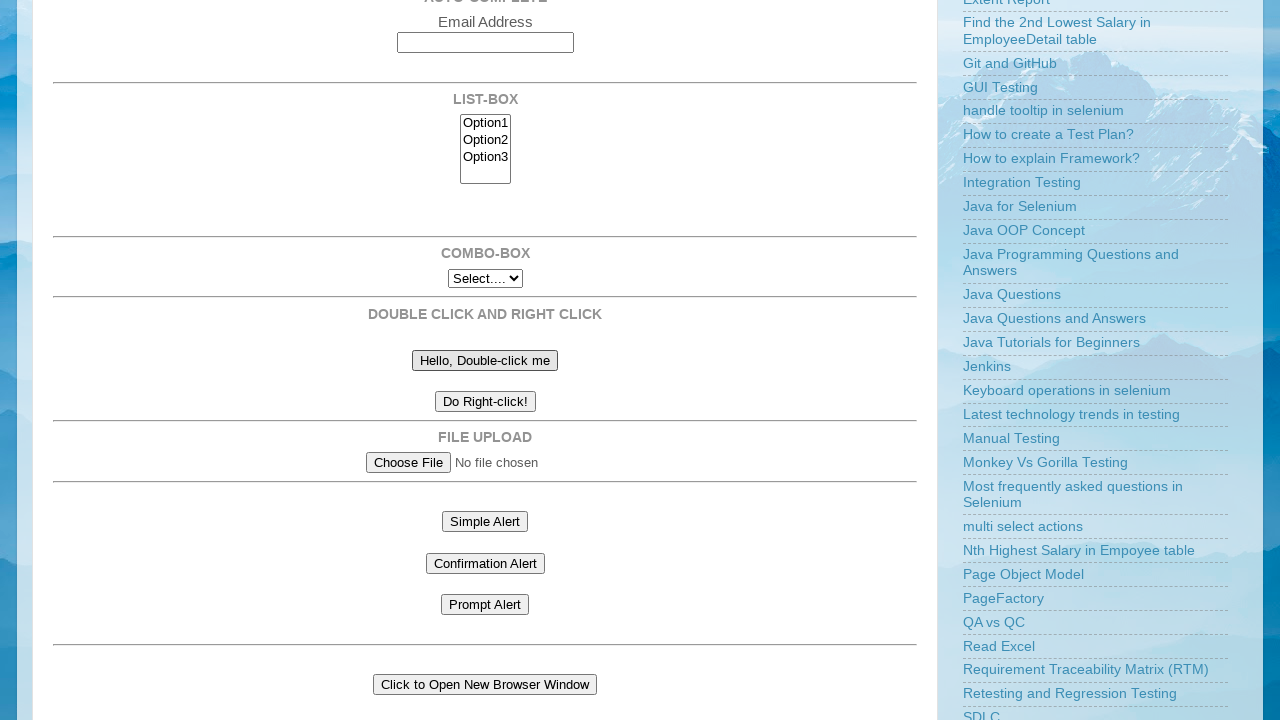

Right-clicked (context clicked) the right click button at (485, 402) on #rightClickBtn
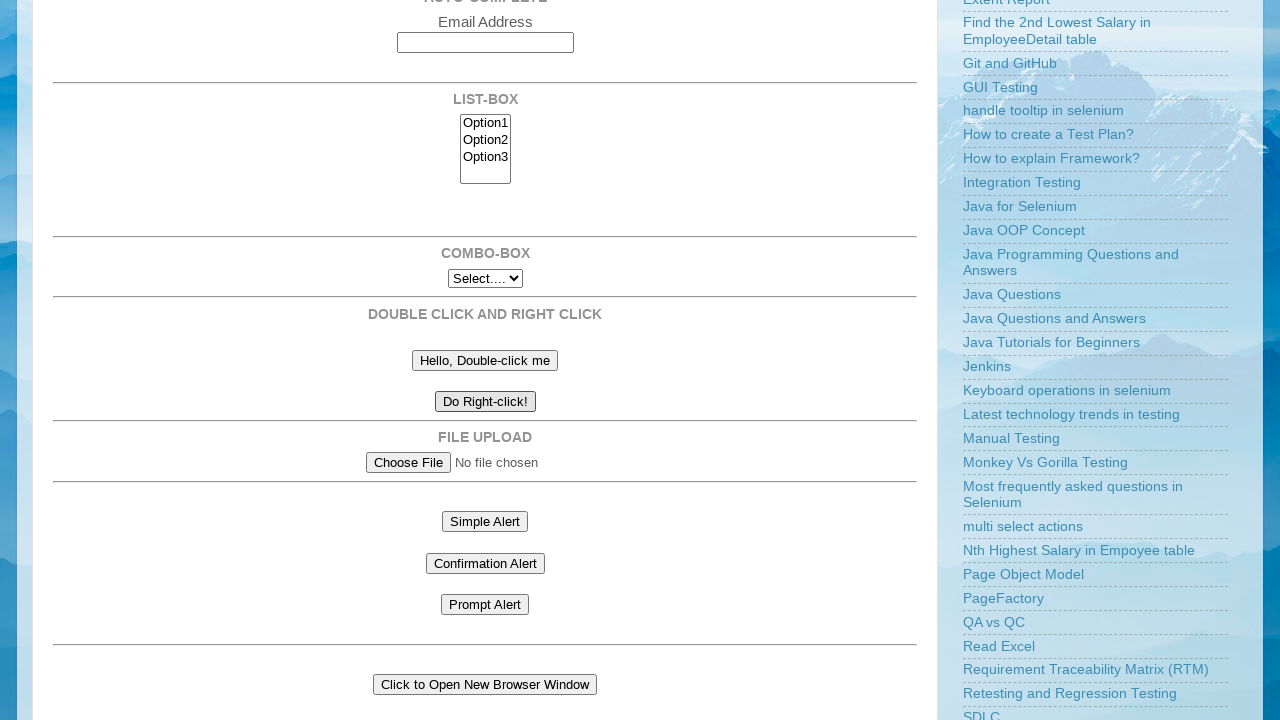

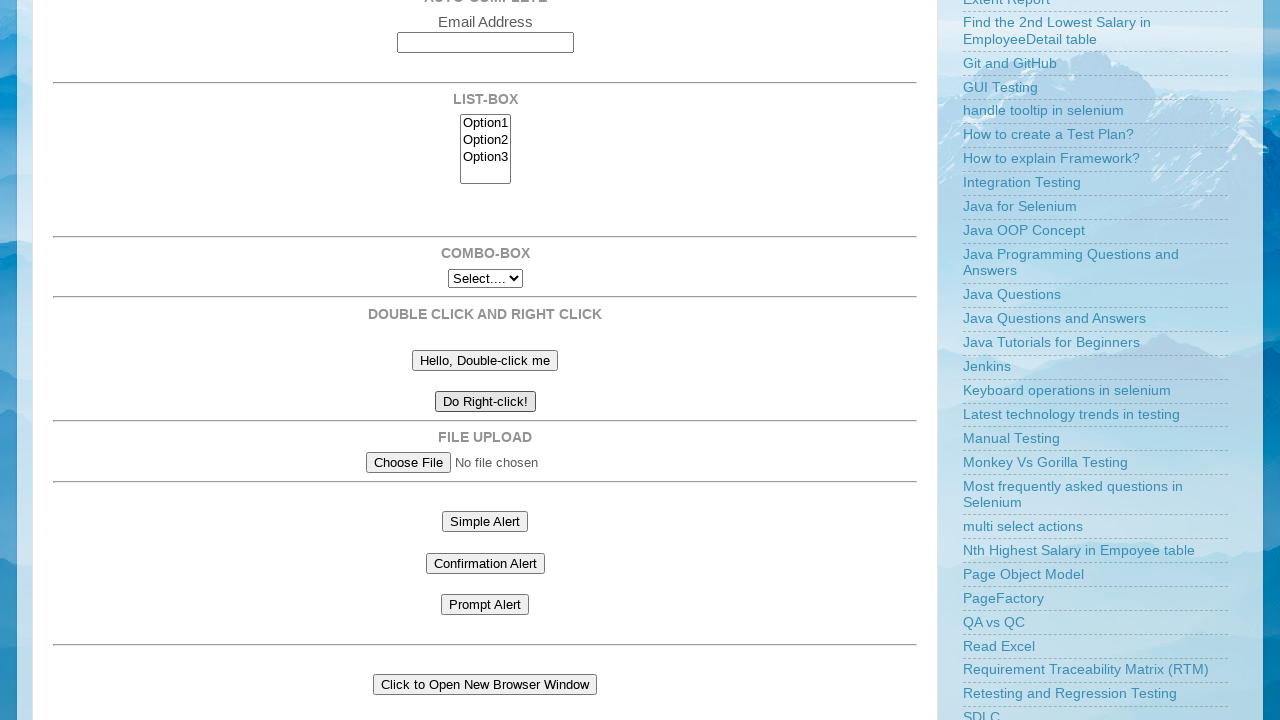